Tests an interactive math exercise page by reading a value, calculating a mathematical function (log of absolute value of 12*sin(x)), entering the answer, checking a checkbox, selecting a radio button, and submitting the form.

Starting URL: http://suninjuly.github.io/math.html

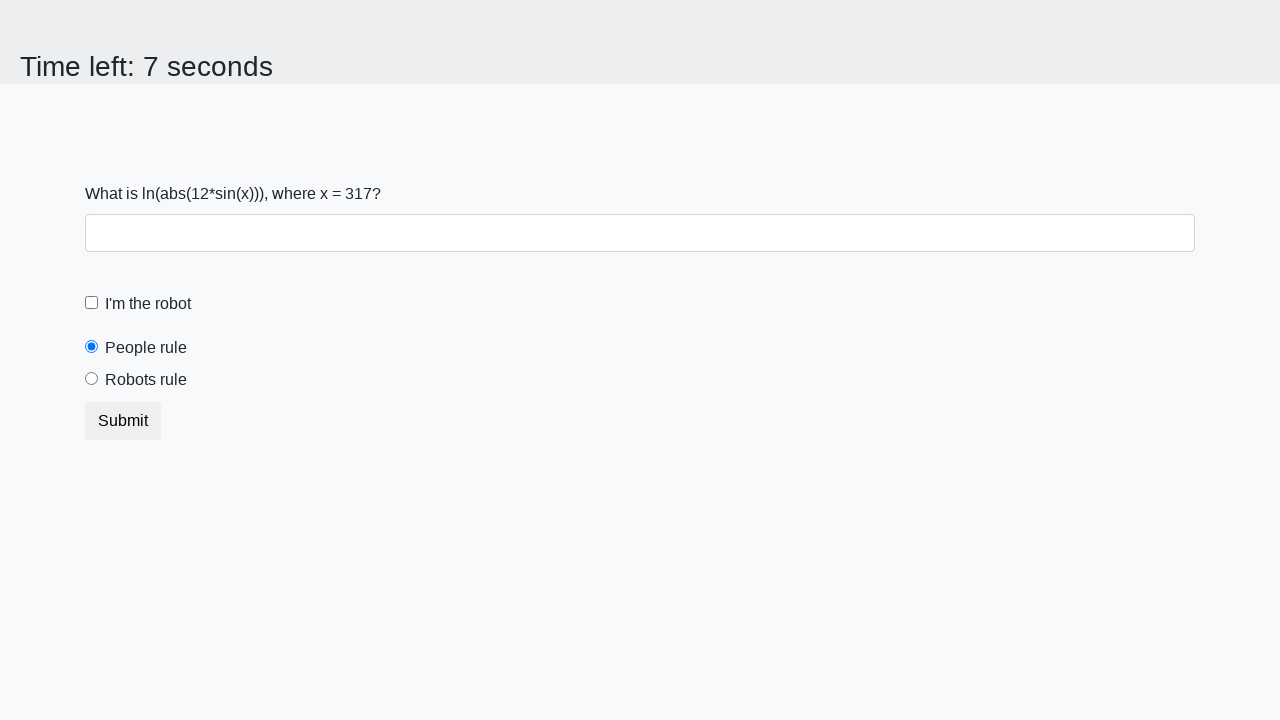

Read the x value from the page element
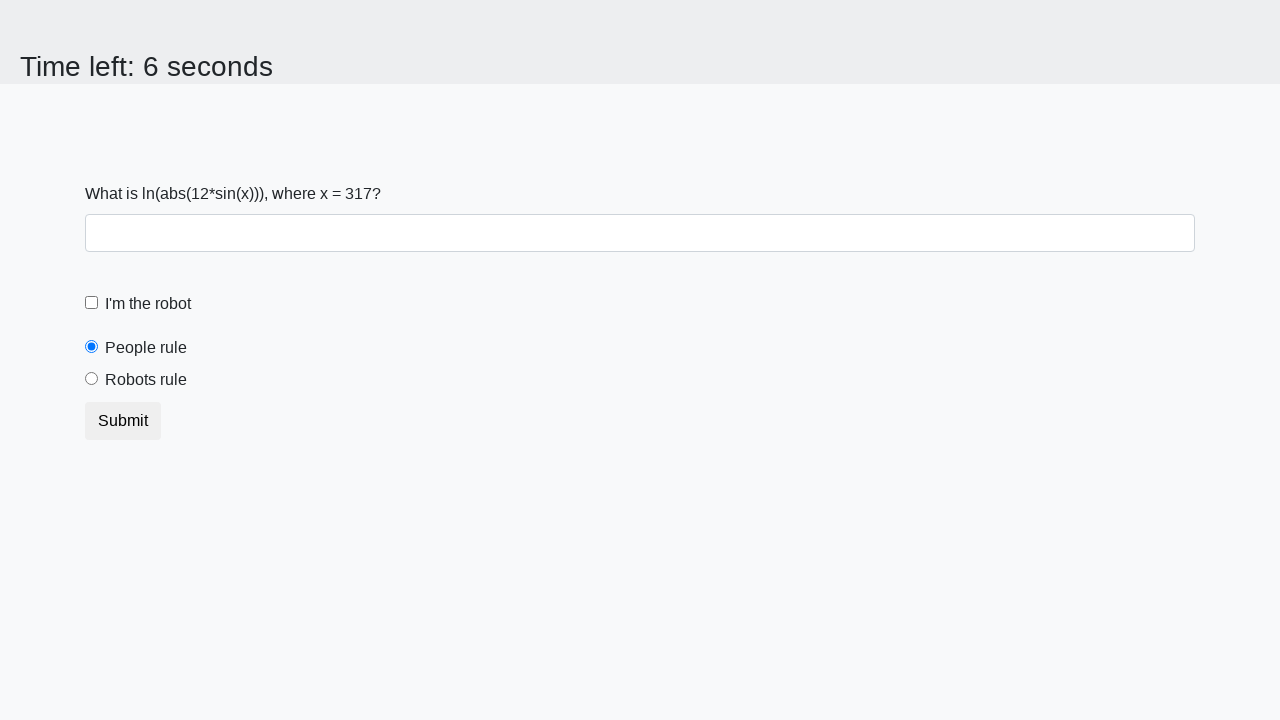

Calculated log(abs(12*sin(x))) for x=317
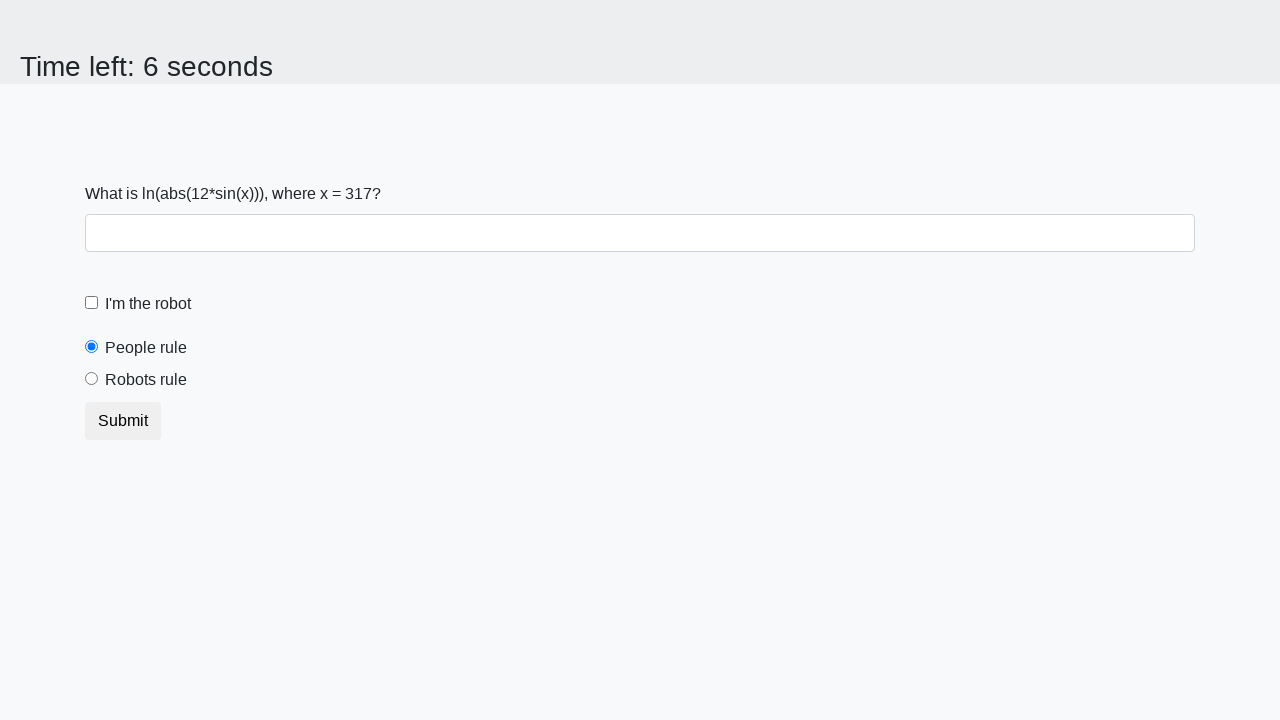

Entered calculated answer in the answer field on #answer
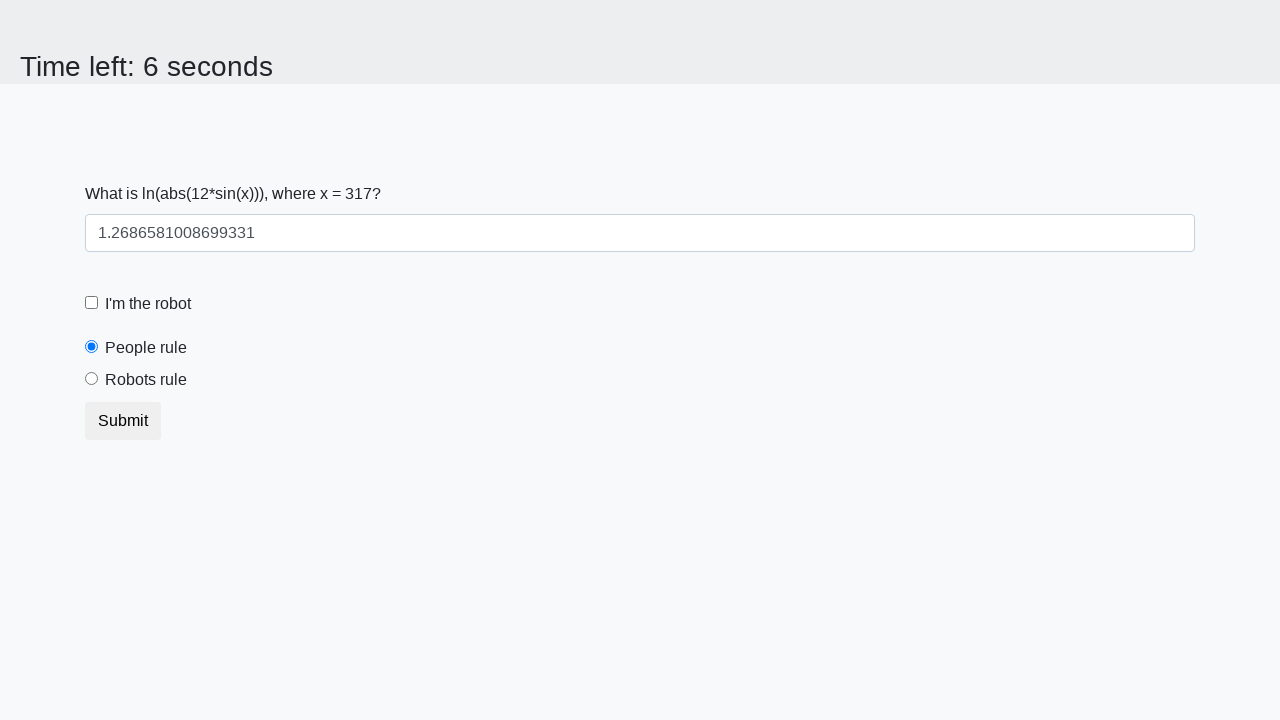

Checked the 'I'm the robot' checkbox at (92, 303) on #robotCheckbox
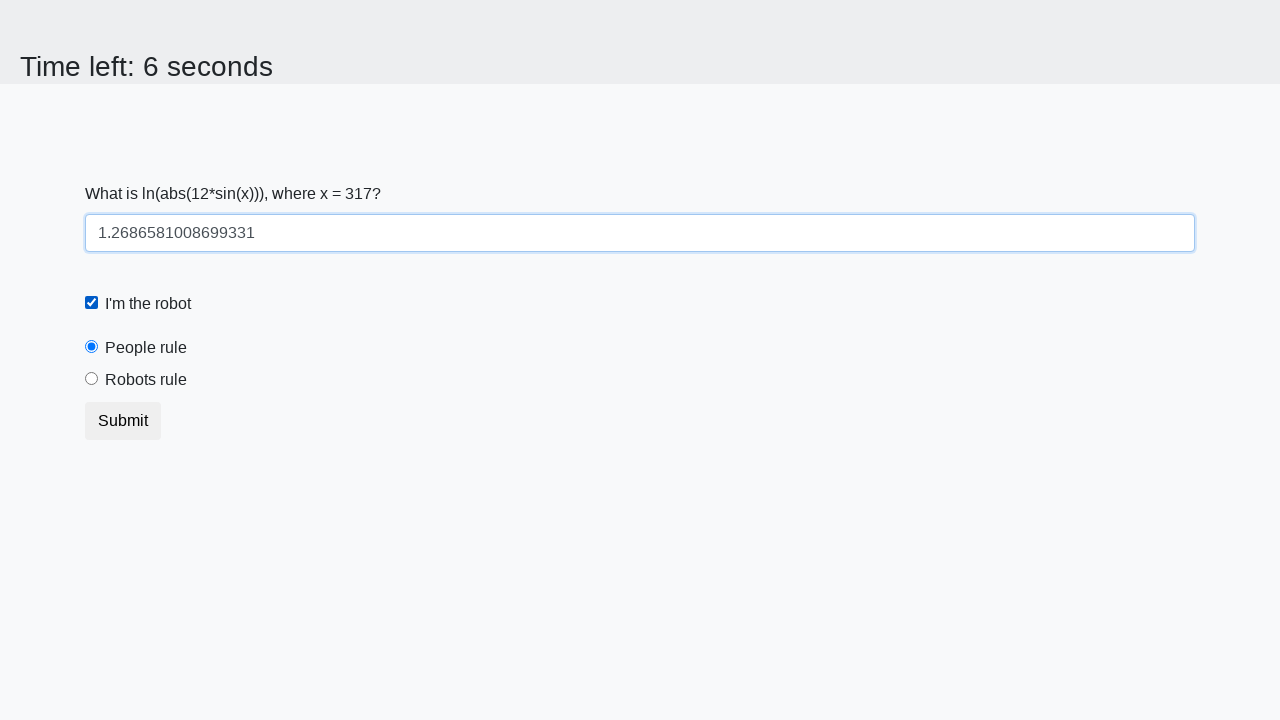

Selected the 'Robots rule!' radio button at (92, 379) on #robotsRule
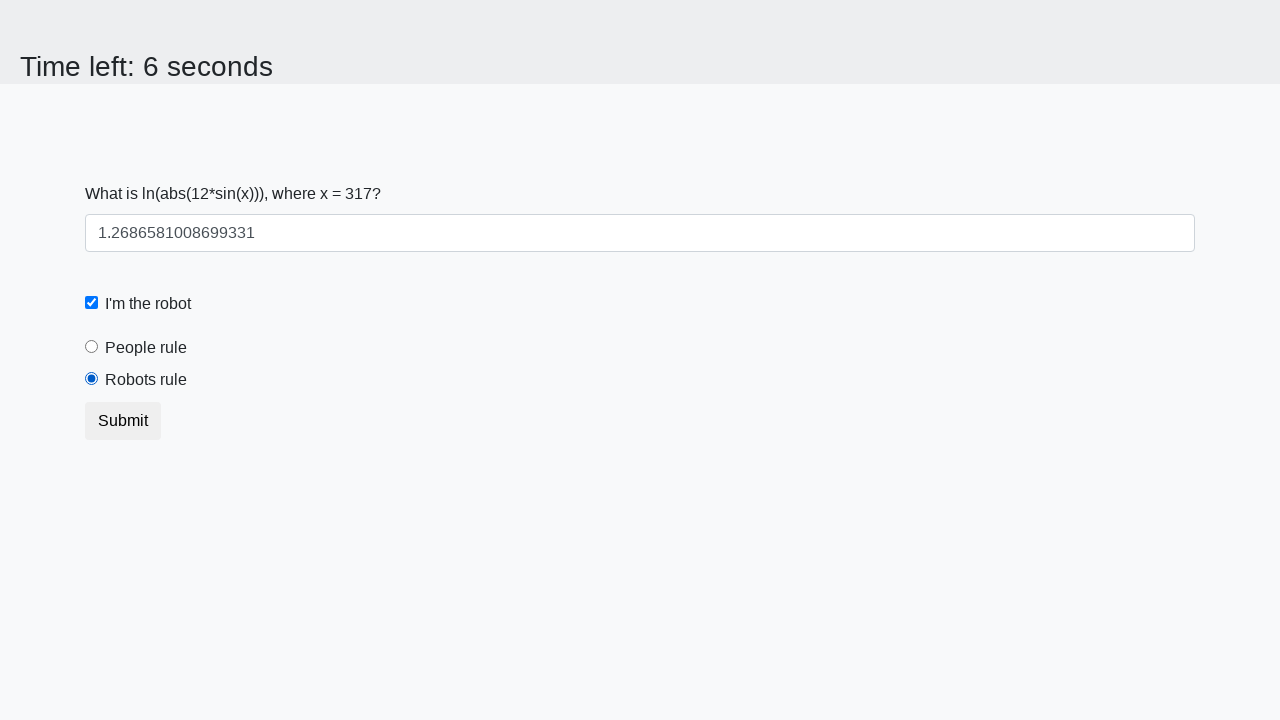

Clicked the Submit button to submit the form at (123, 421) on button.btn
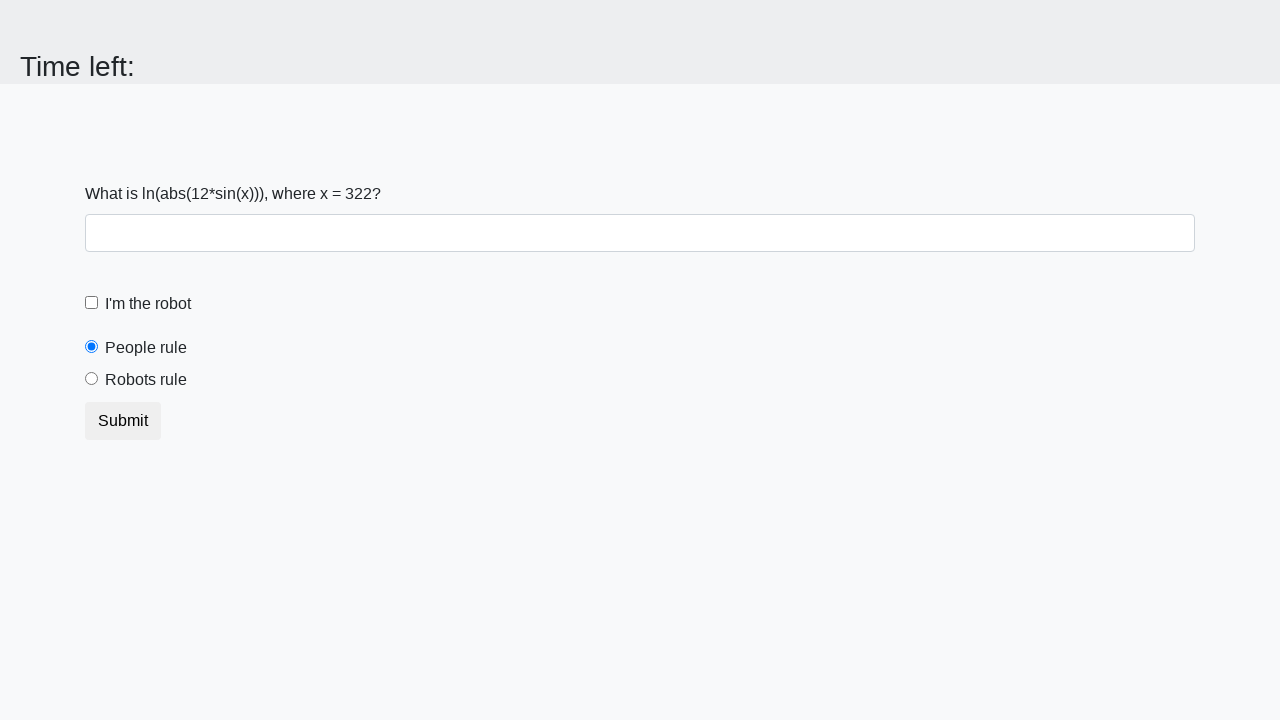

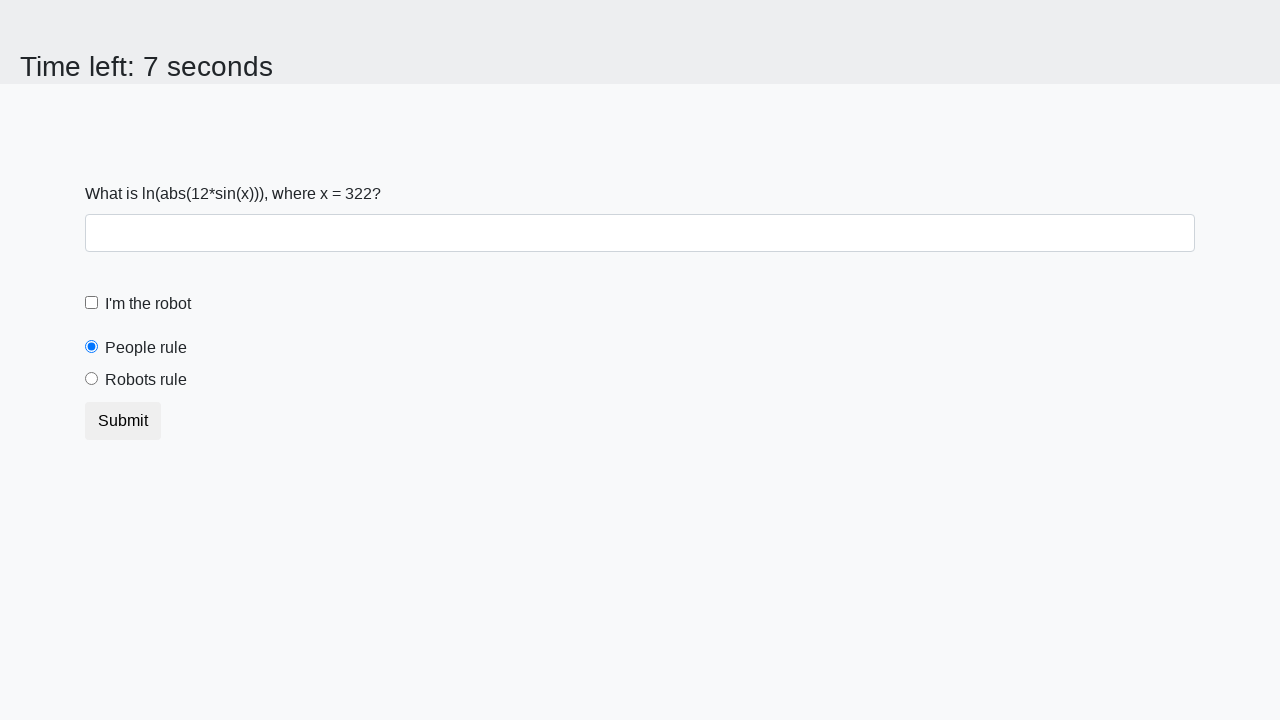